Navigates to the nopCommerce demo page and verifies the page loads successfully

Starting URL: https://www.nopcommerce.com/en/demo

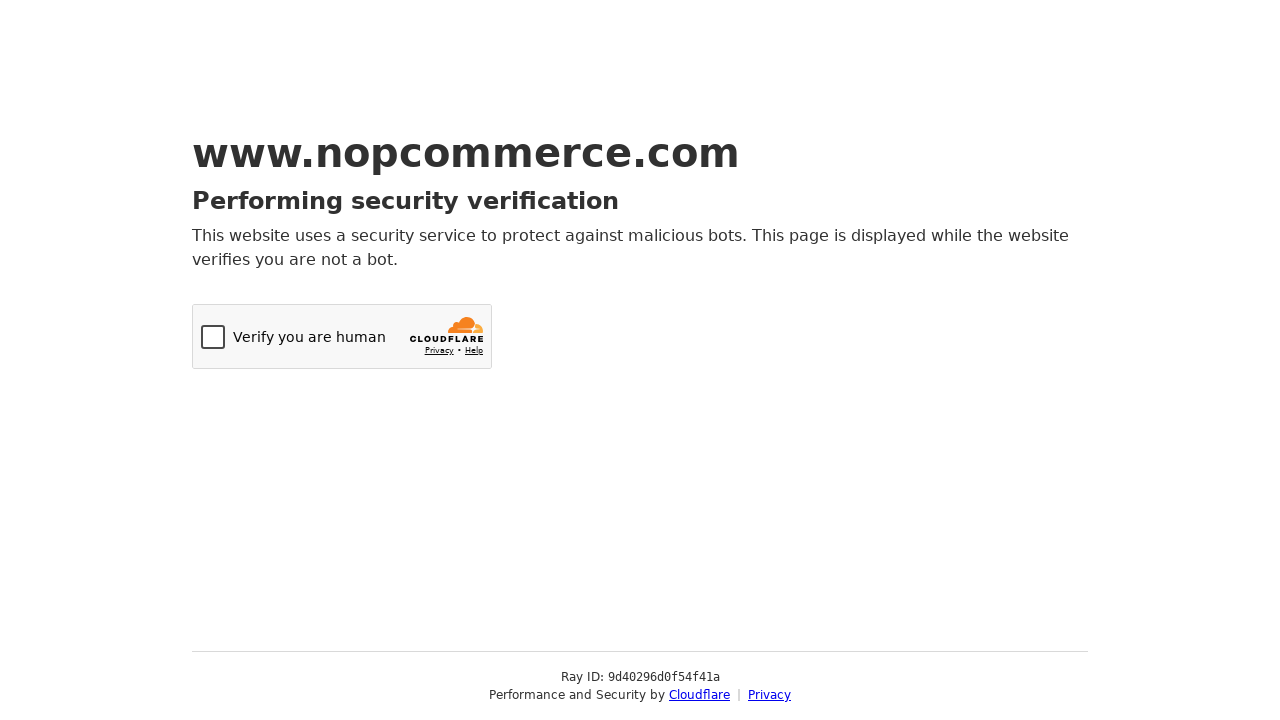

Navigated to nopCommerce demo page
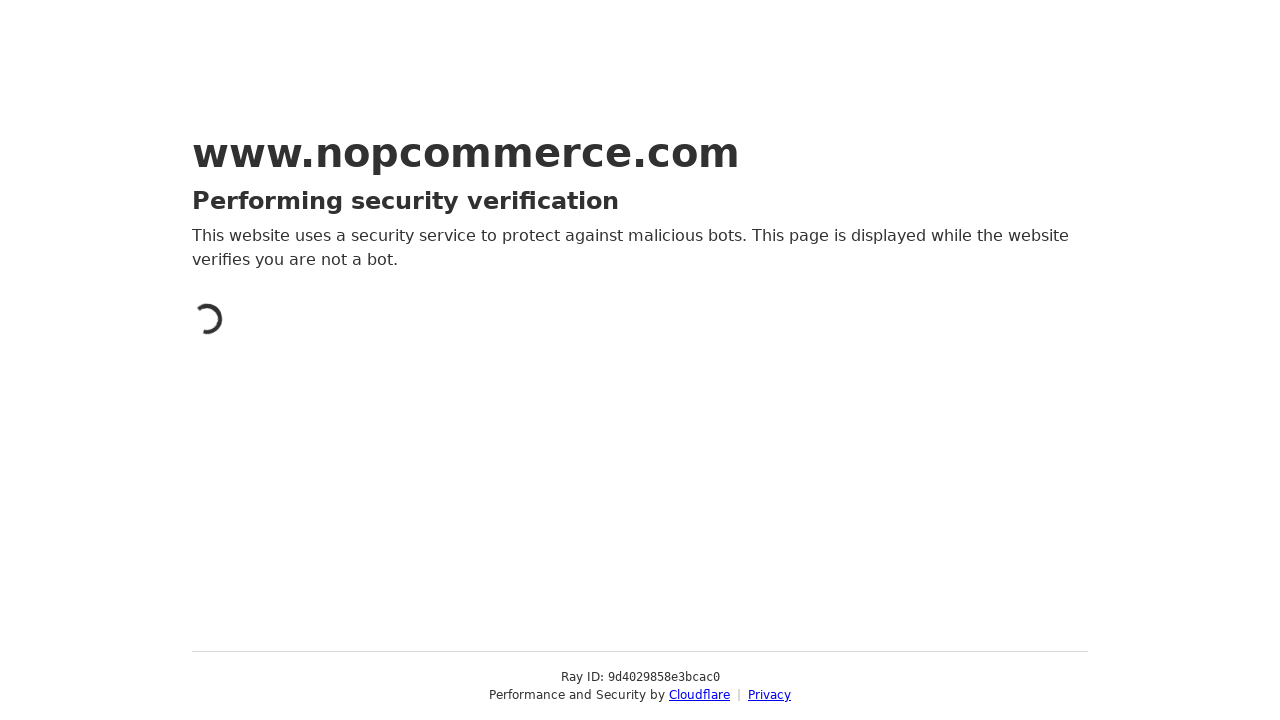

Retrieved page title: Just a moment...
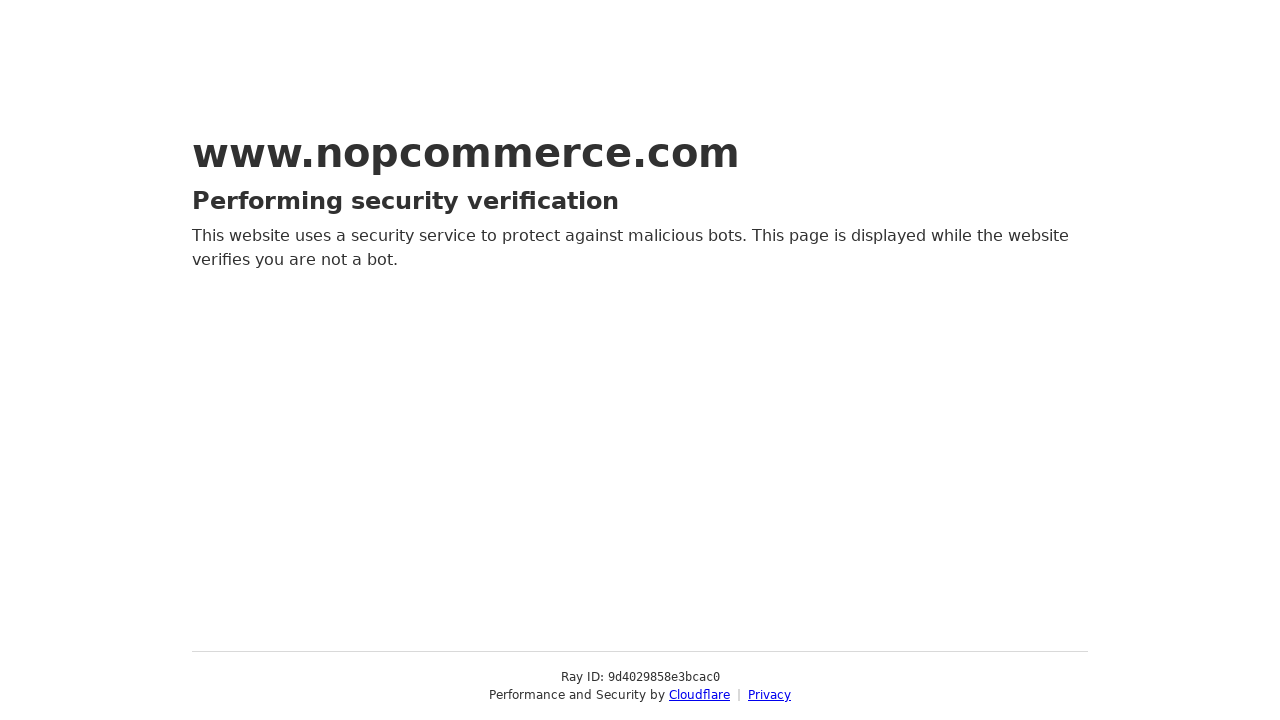

Verified page title is not empty
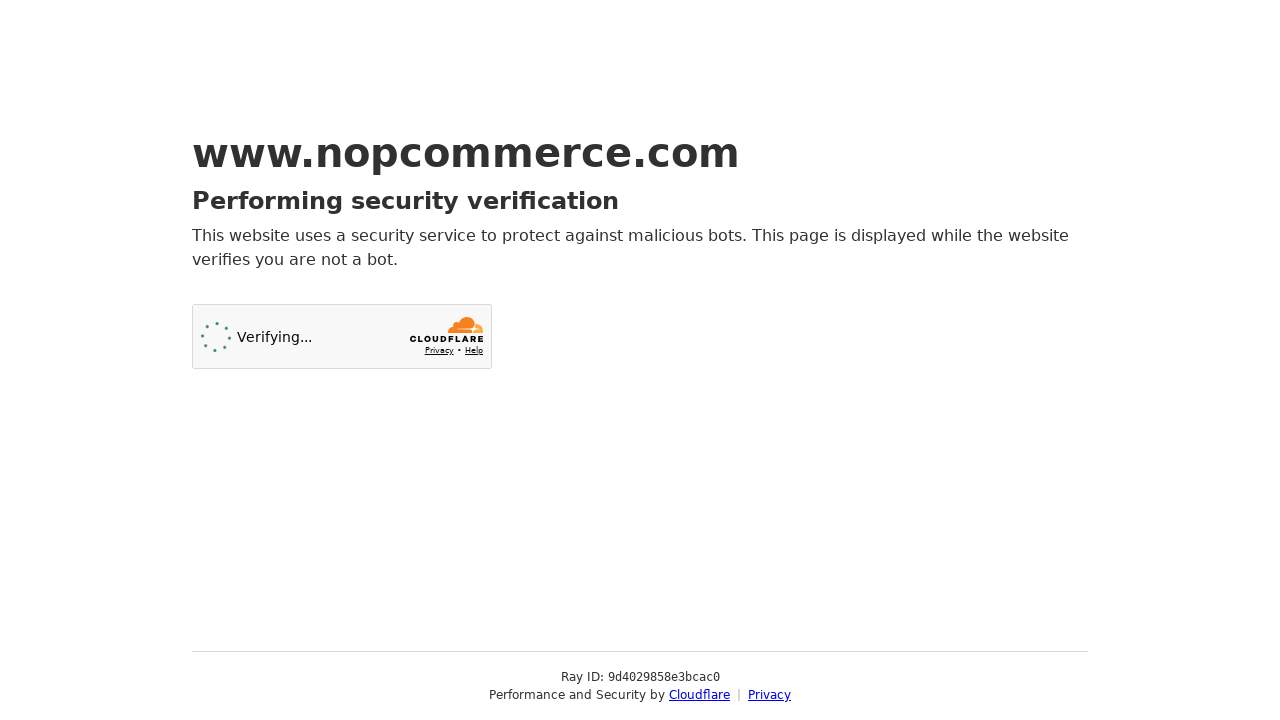

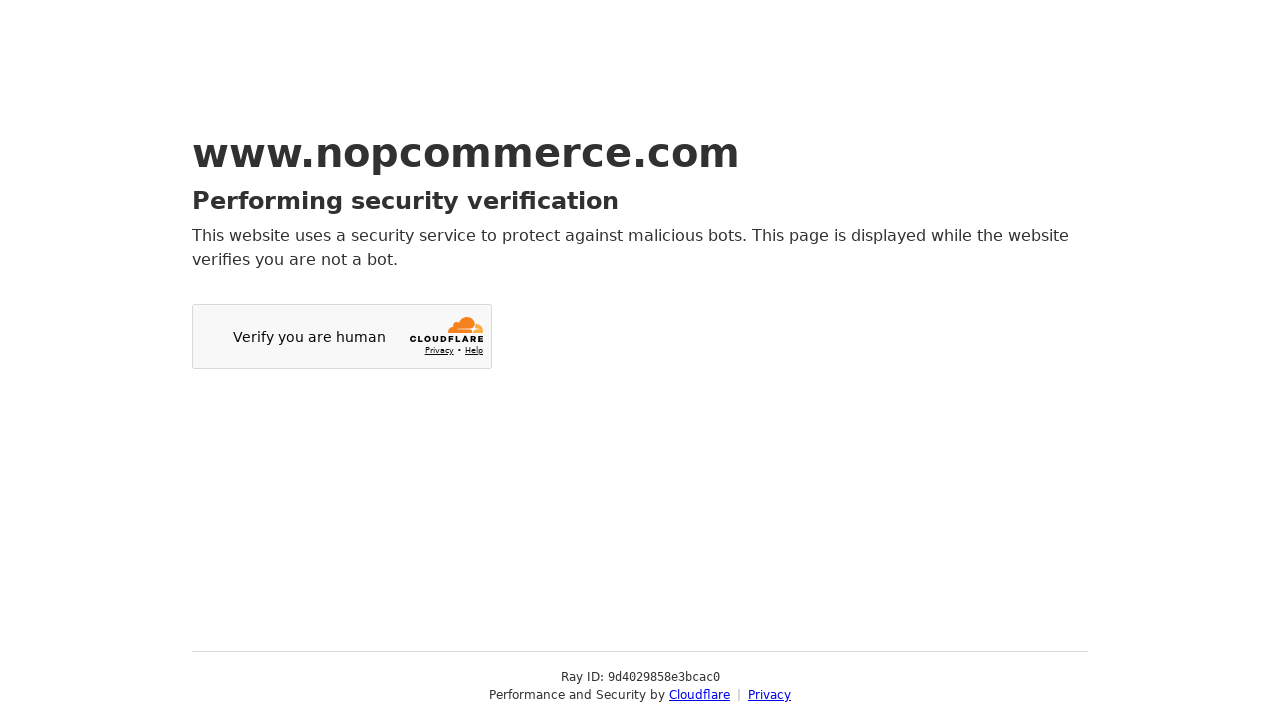